Tests bank manager functionality by adding a new customer, opening an account, searching for the customer, and then deleting them

Starting URL: https://www.globalsqa.com/angularJs-protractor/BankingProject/#/login

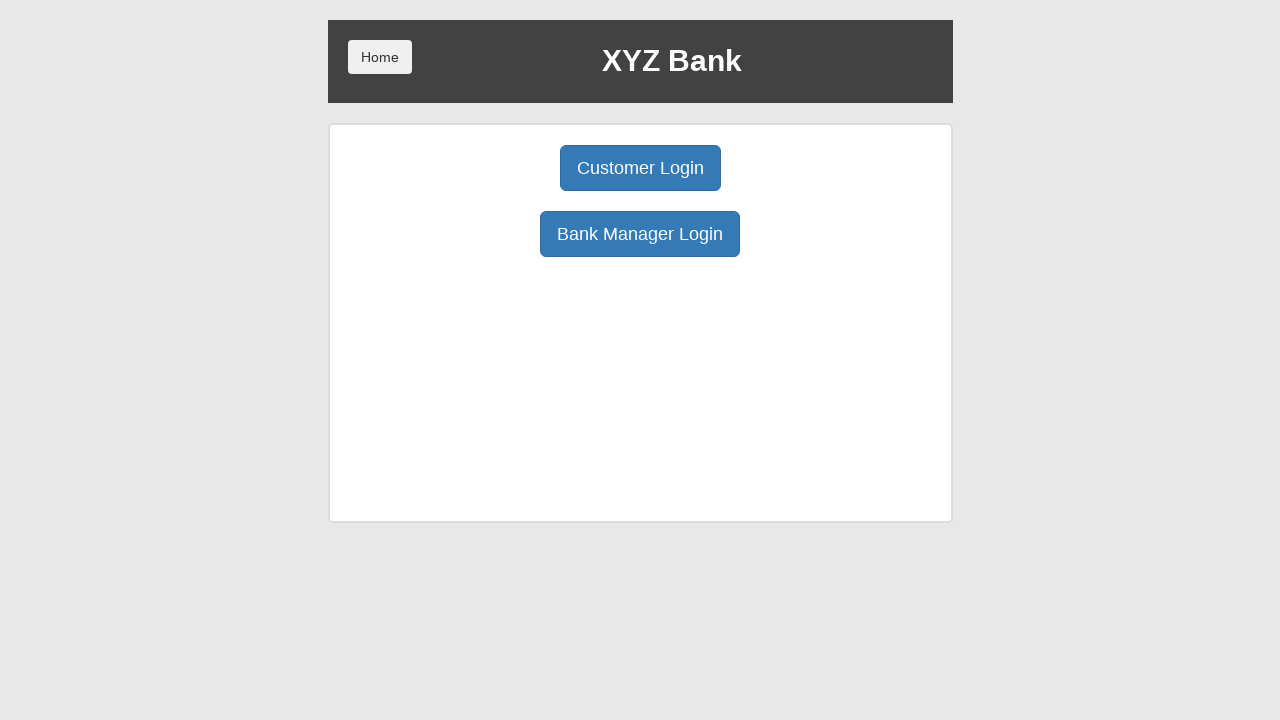

Clicked Bank Manager Login button at (640, 234) on button:has-text('Bank Manager Login')
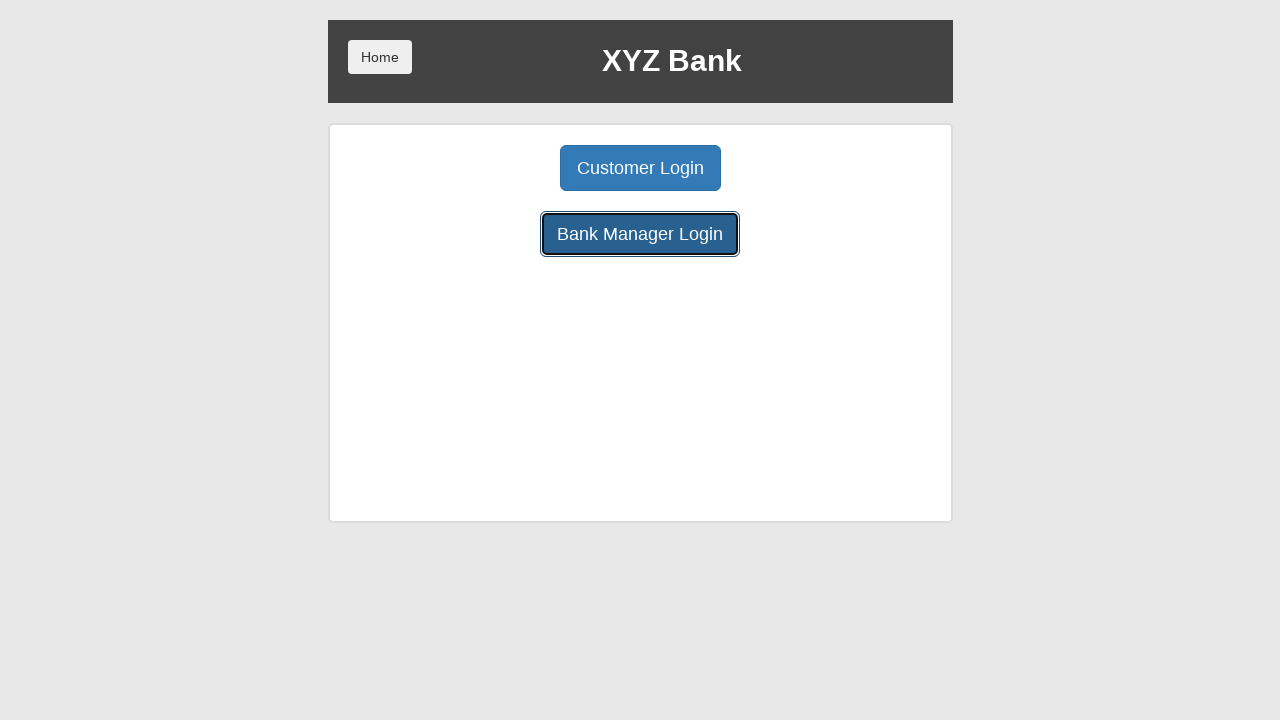

Clicked Add Customer button at (502, 168) on button:has-text('Add Customer')
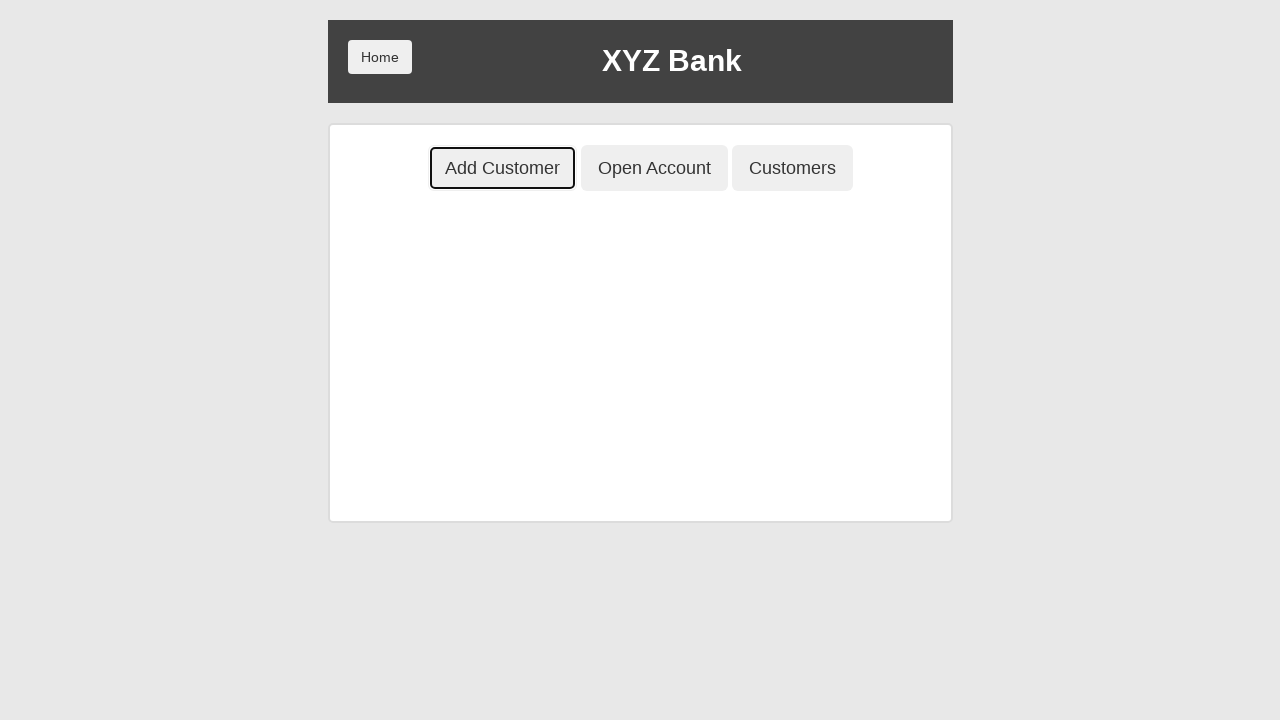

Filled First Name field with 'John' on input[placeholder='First Name']
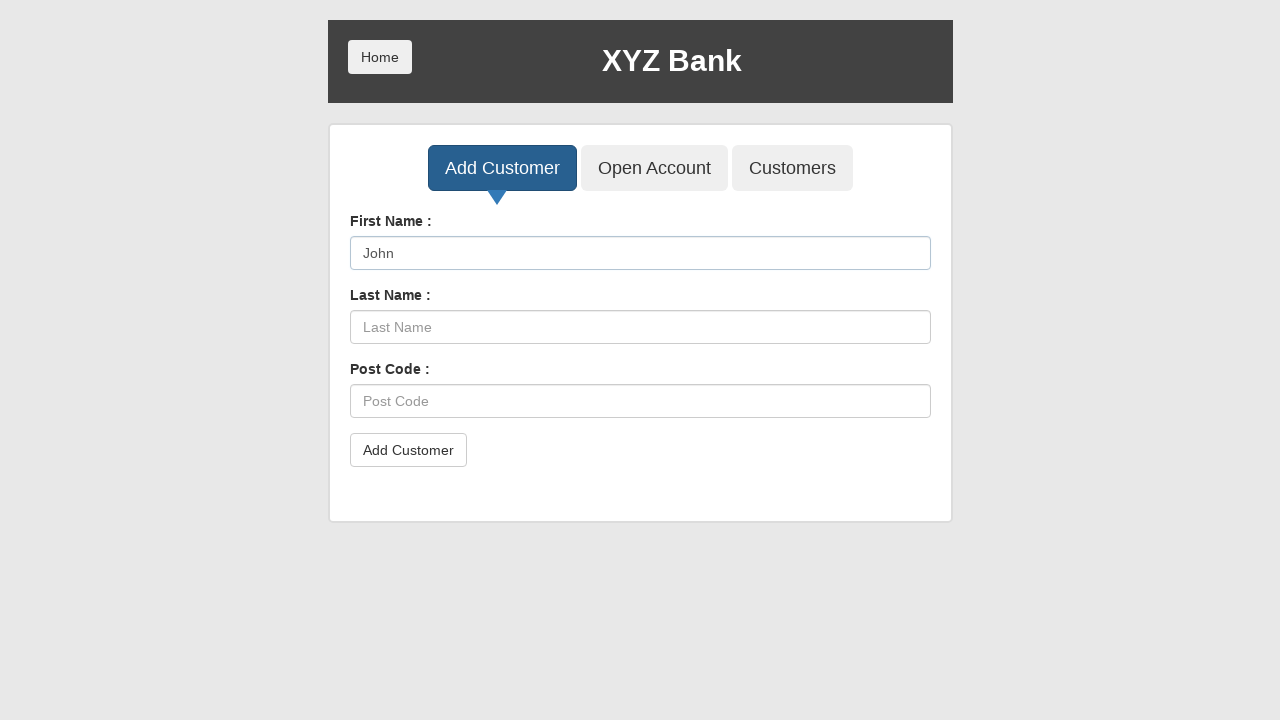

Filled Last Name field with 'Smith' on input[placeholder='Last Name']
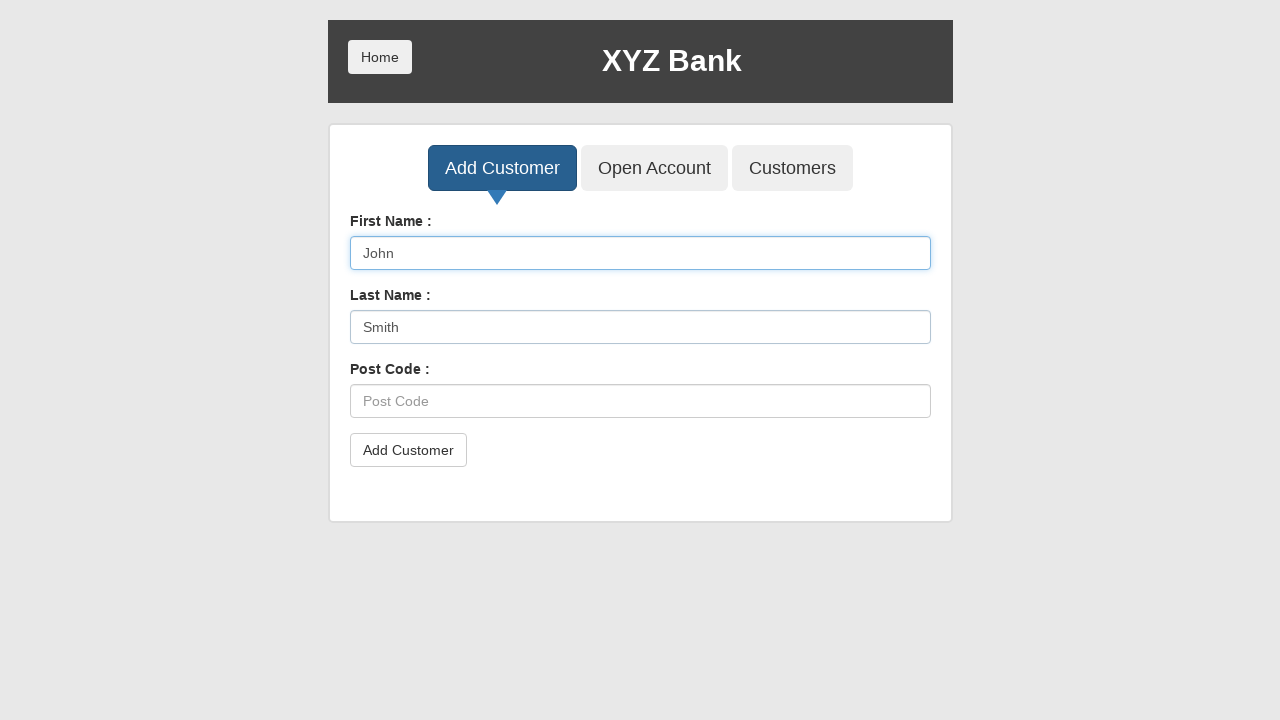

Filled Post Code field with '12345' on input[placeholder='Post Code']
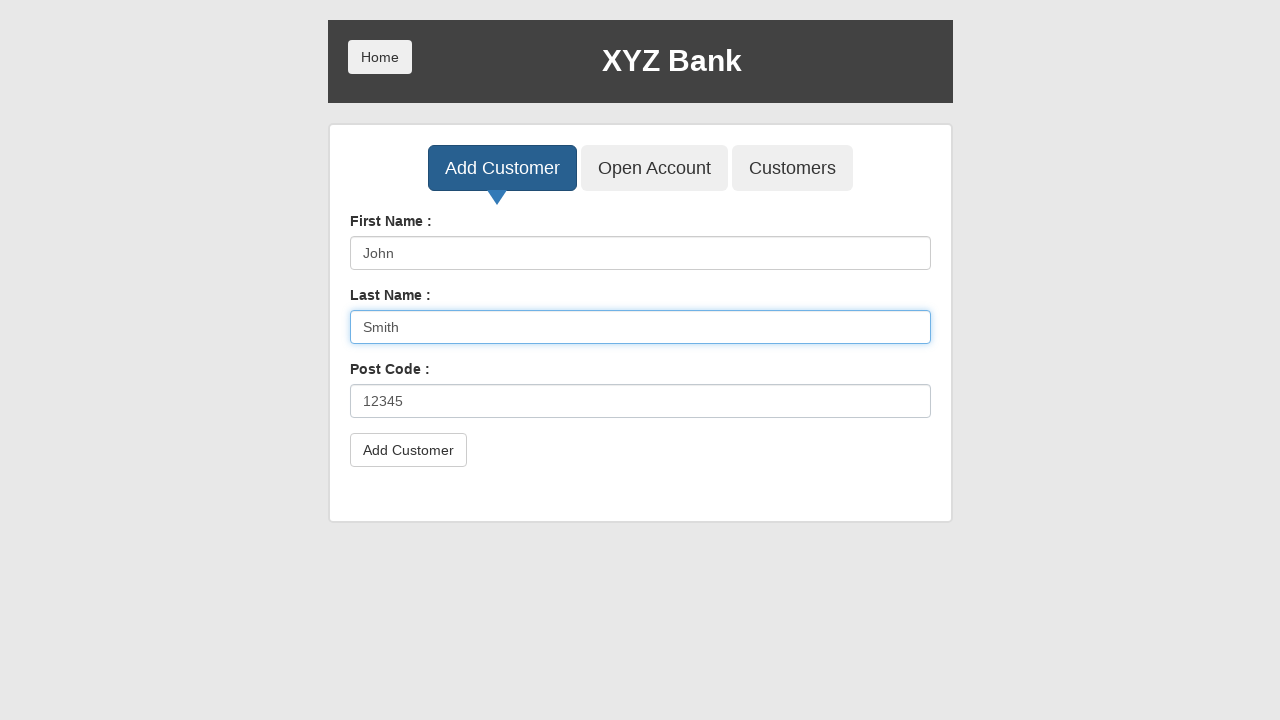

Clicked submit button to add customer at (408, 450) on button[type='submit']
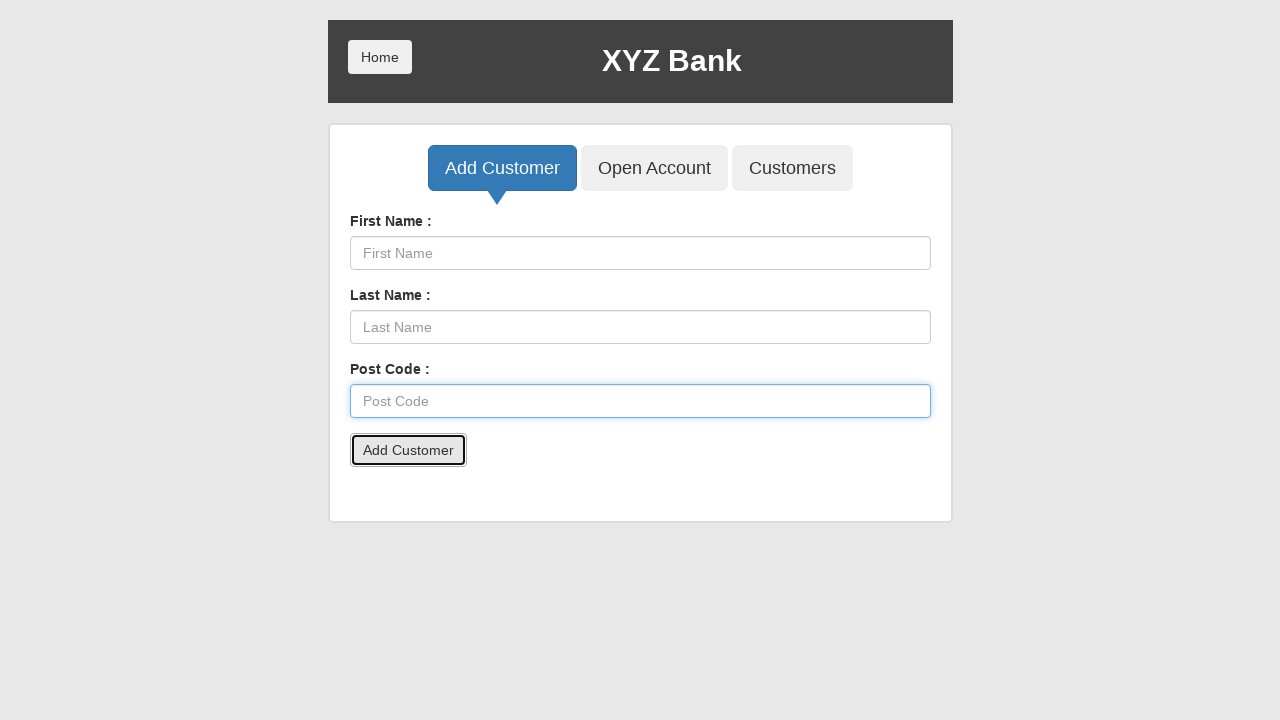

Set up dialog handler to accept alerts
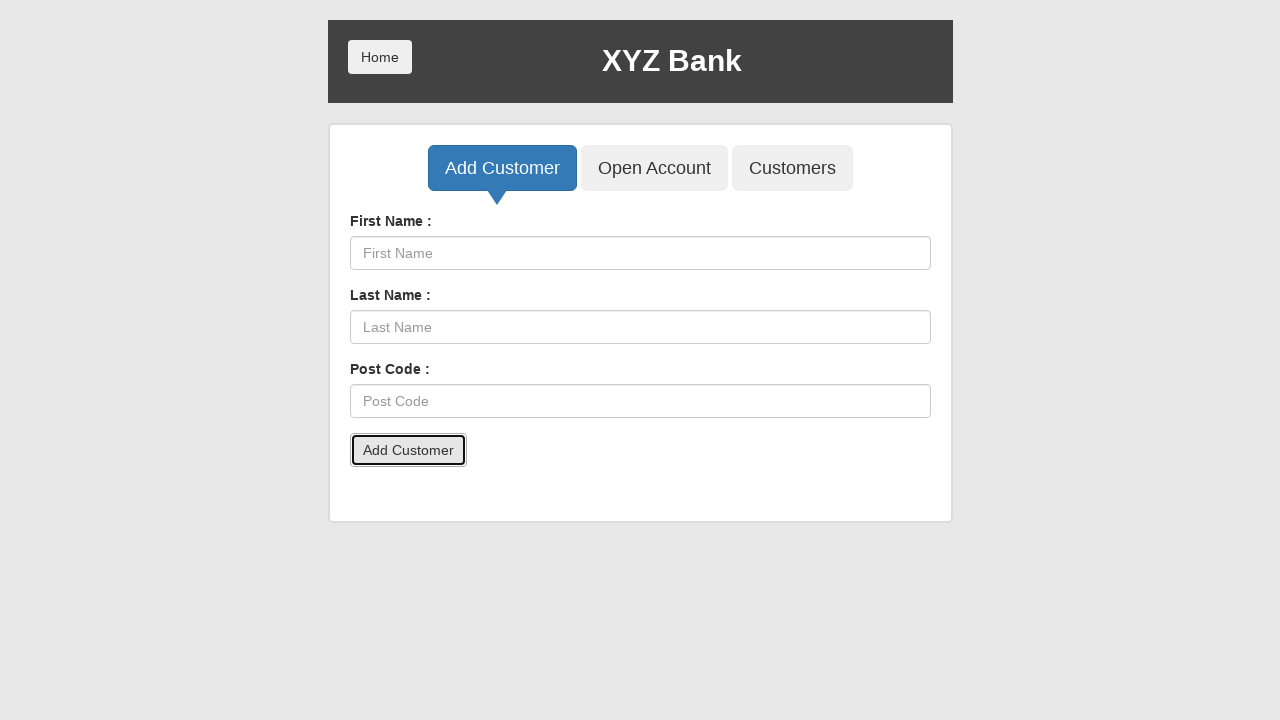

Clicked Open Account button at (654, 168) on button:has-text('Open Account')
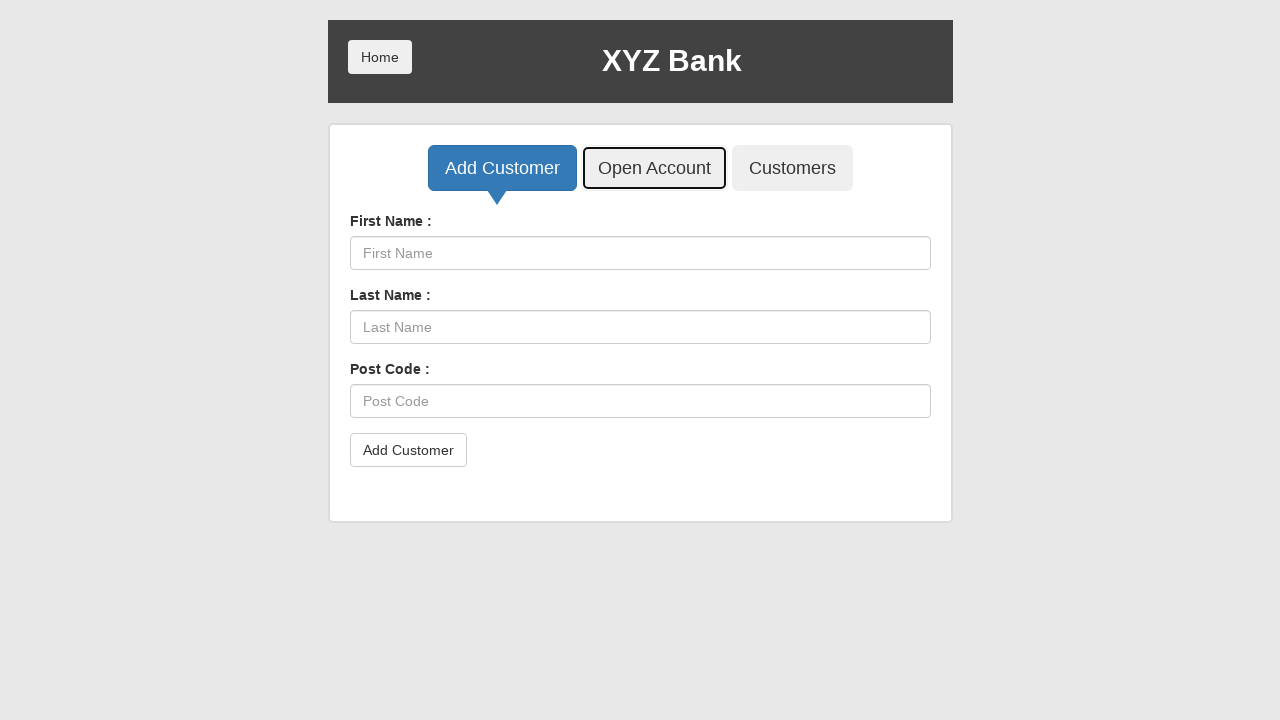

Selected customer 'John Smith' from dropdown on select#userSelect
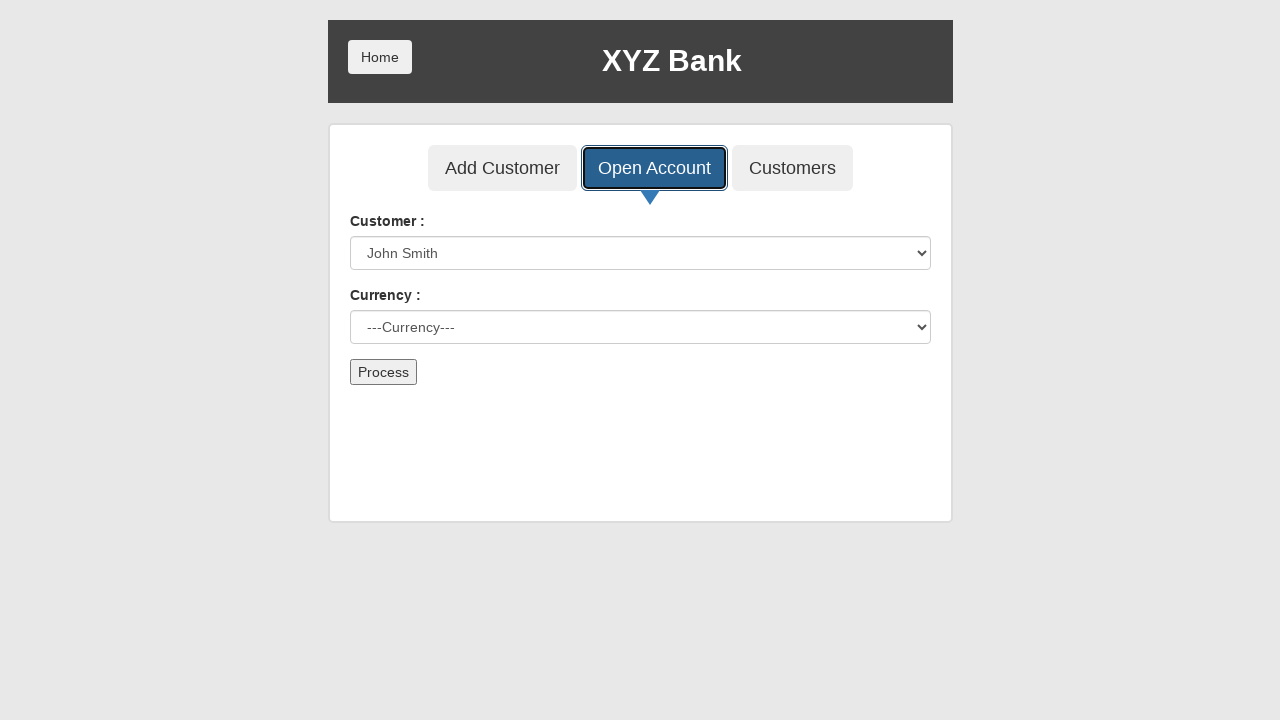

Selected currency 'Dollar' from dropdown on select#currency
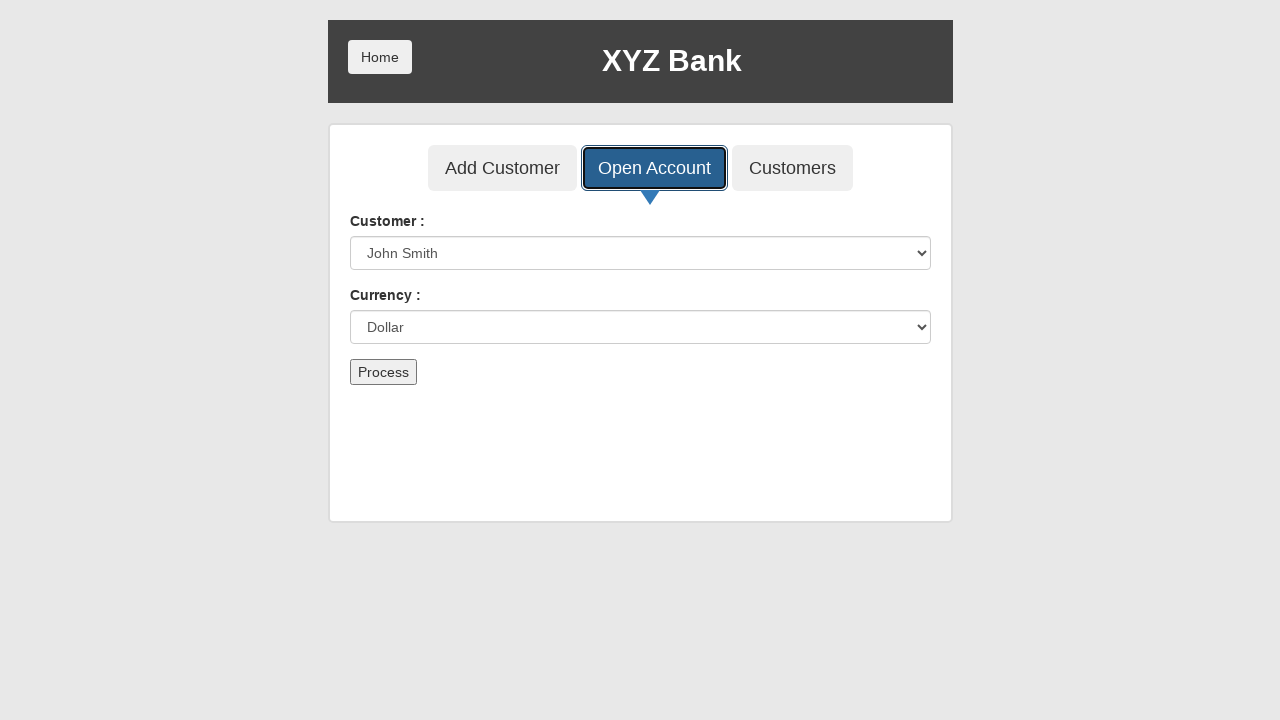

Clicked submit button to create account at (383, 372) on button[type='submit']
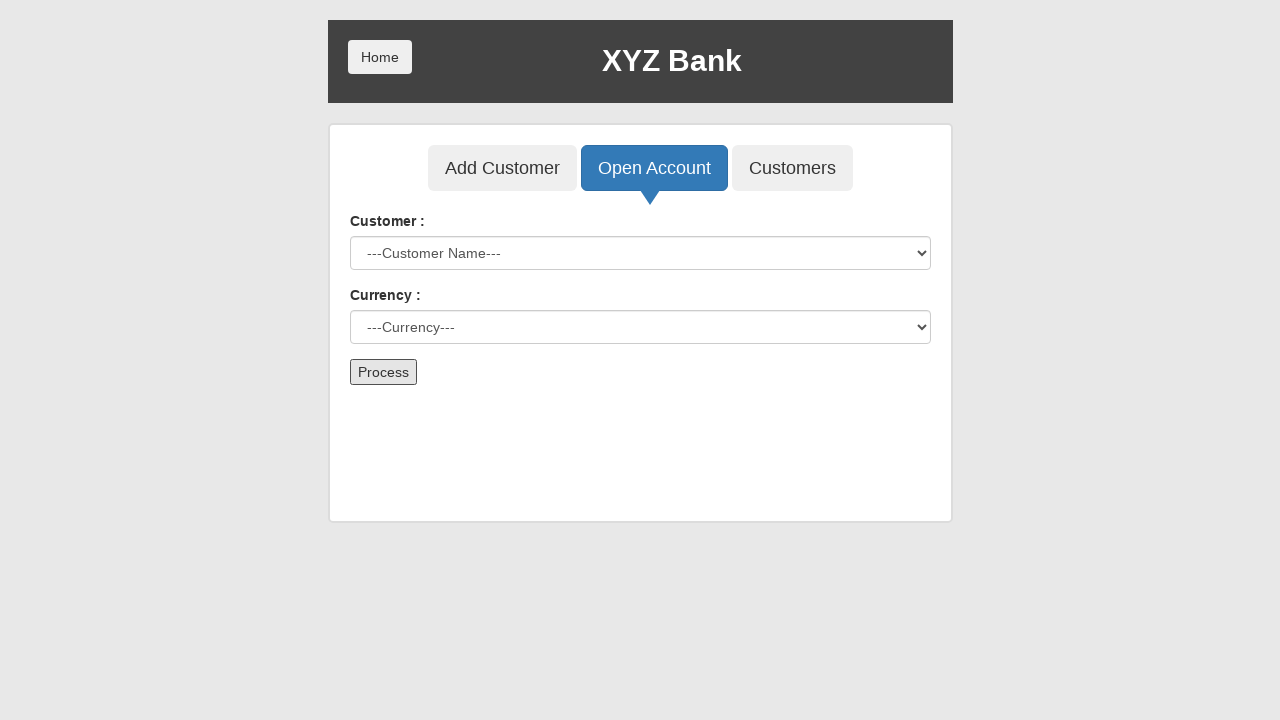

Clicked Customers button at (792, 168) on button:has-text('Customers')
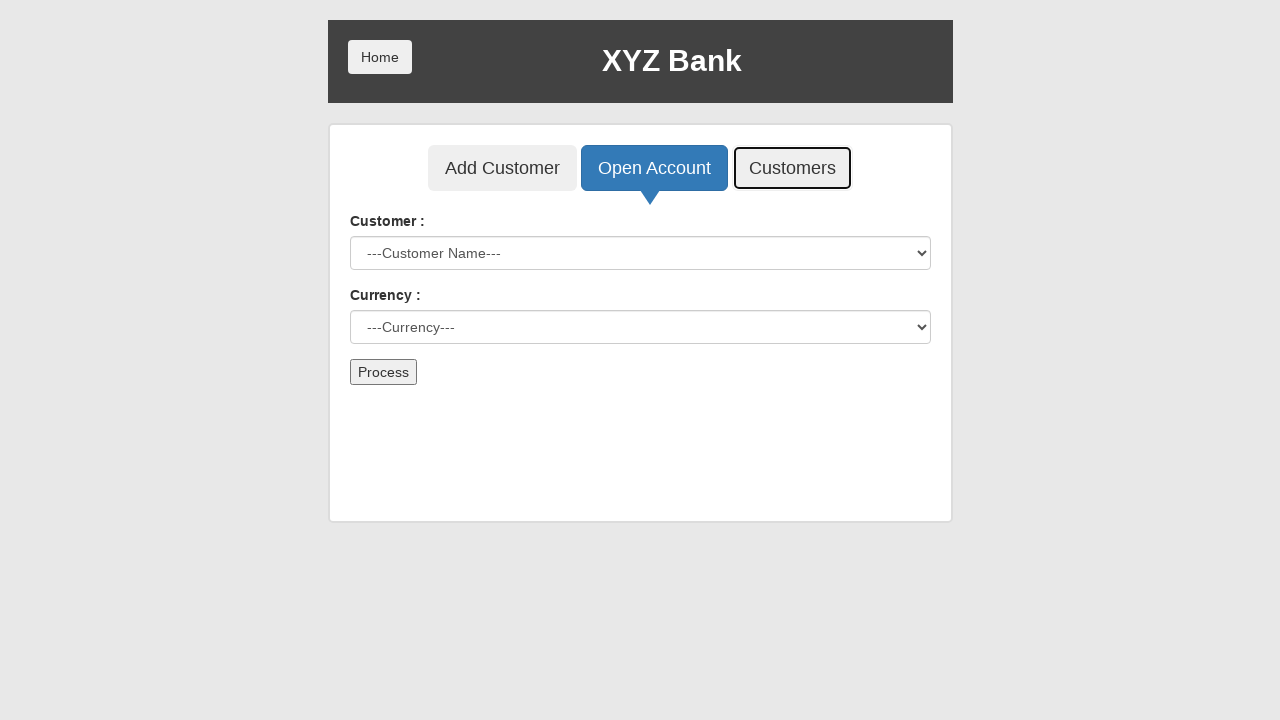

Filled search field with 'John' to find customer on input[placeholder='Search Customer']
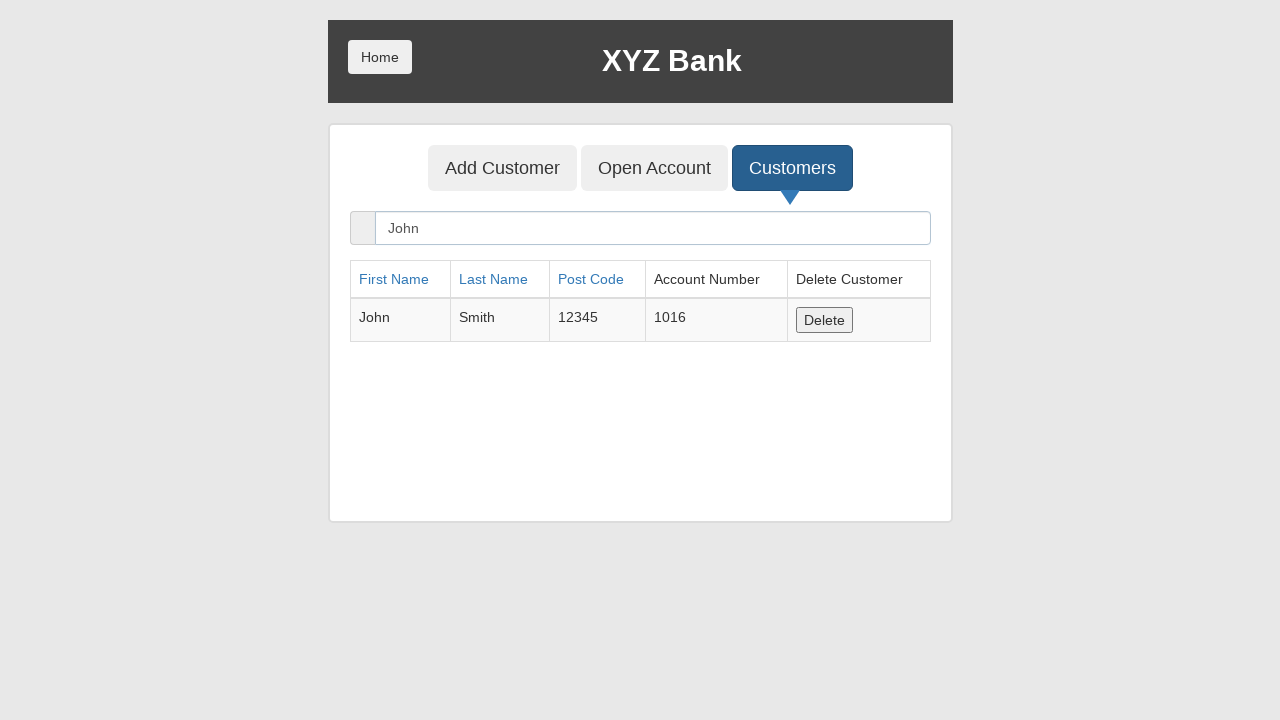

Clicked Delete button to remove customer at (824, 320) on button:has-text('Delete')
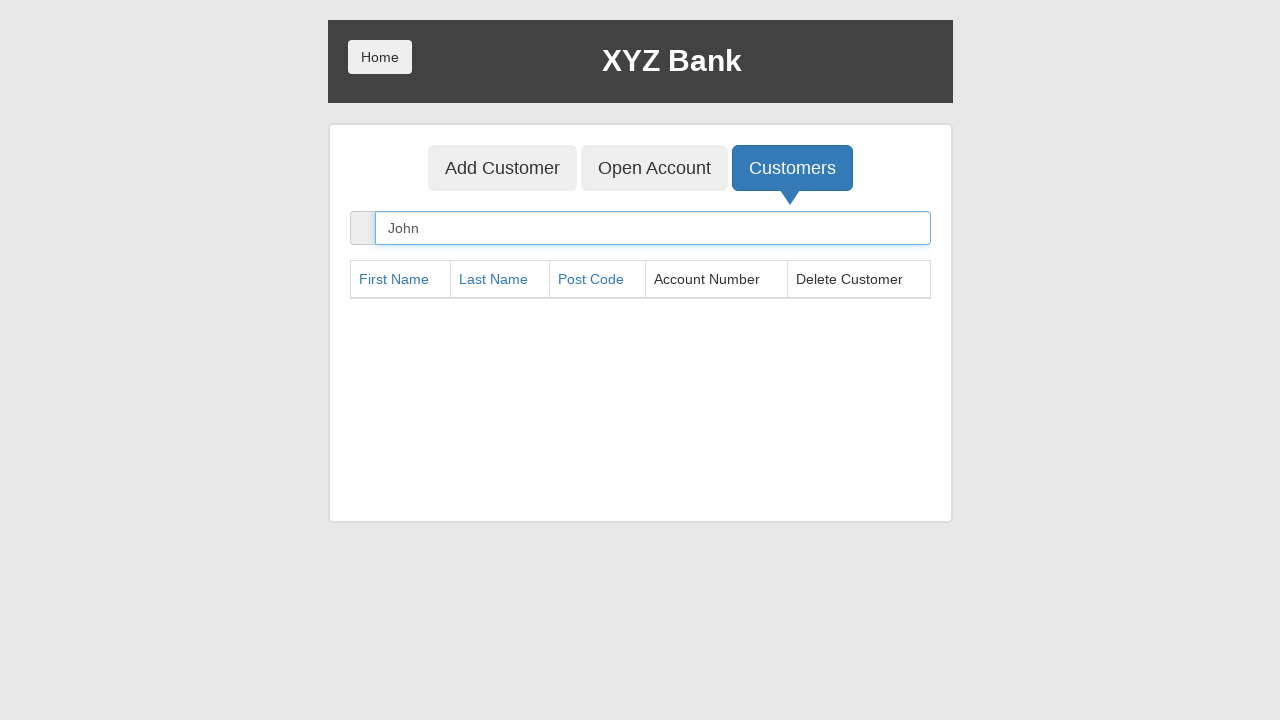

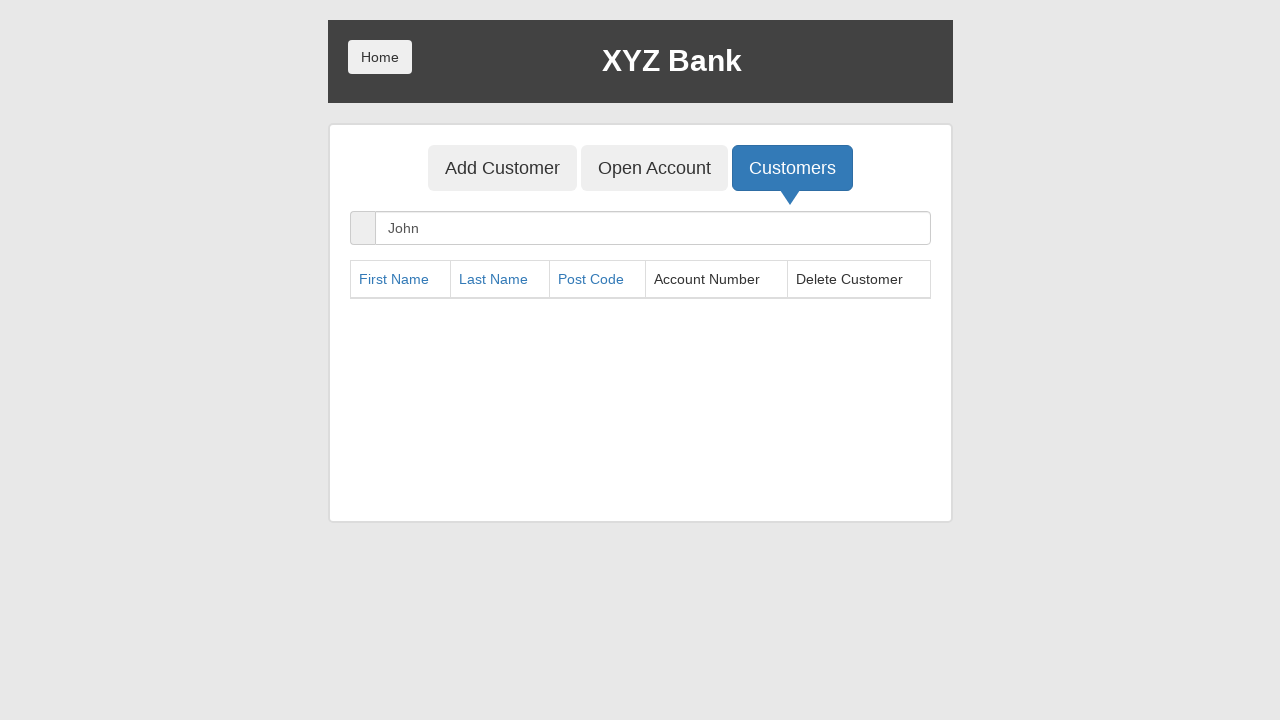